Tests search functionality on python.org by searching for "pycon" and verifying results are displayed

Starting URL: http://www.python.org

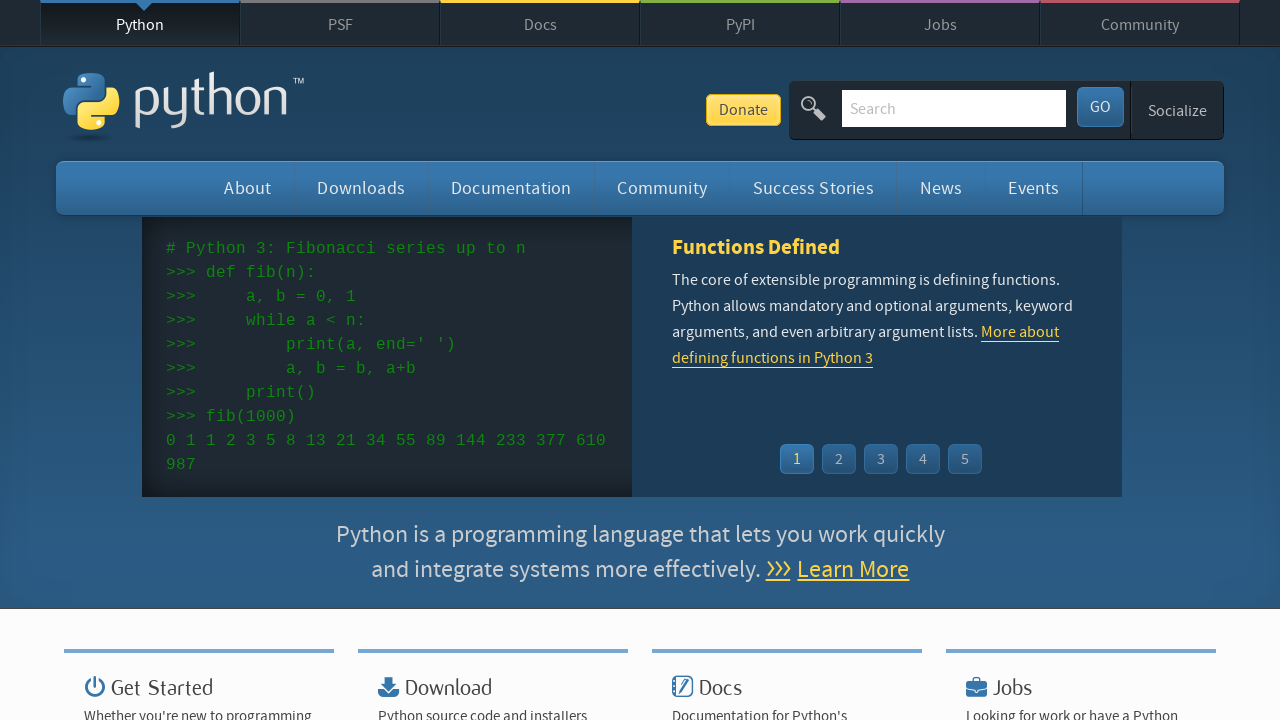

Filled search field with 'pycon' on input[name='q']
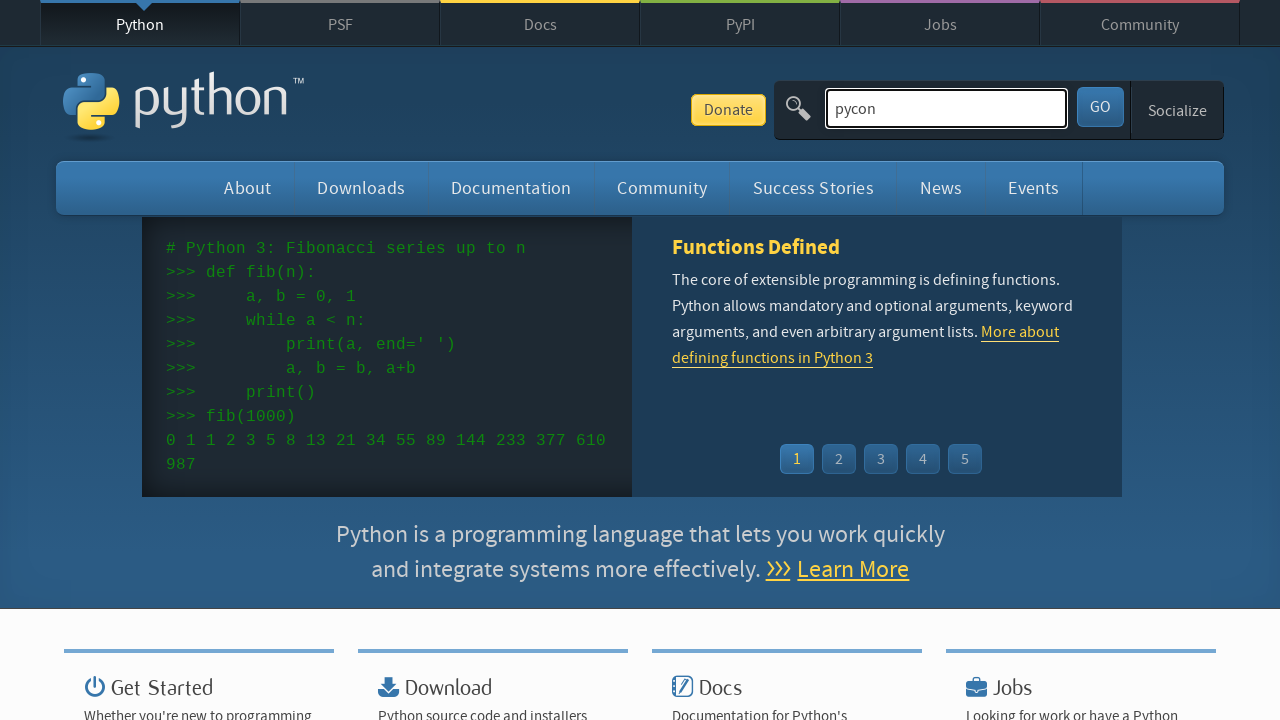

Pressed Enter to submit search on input[name='q']
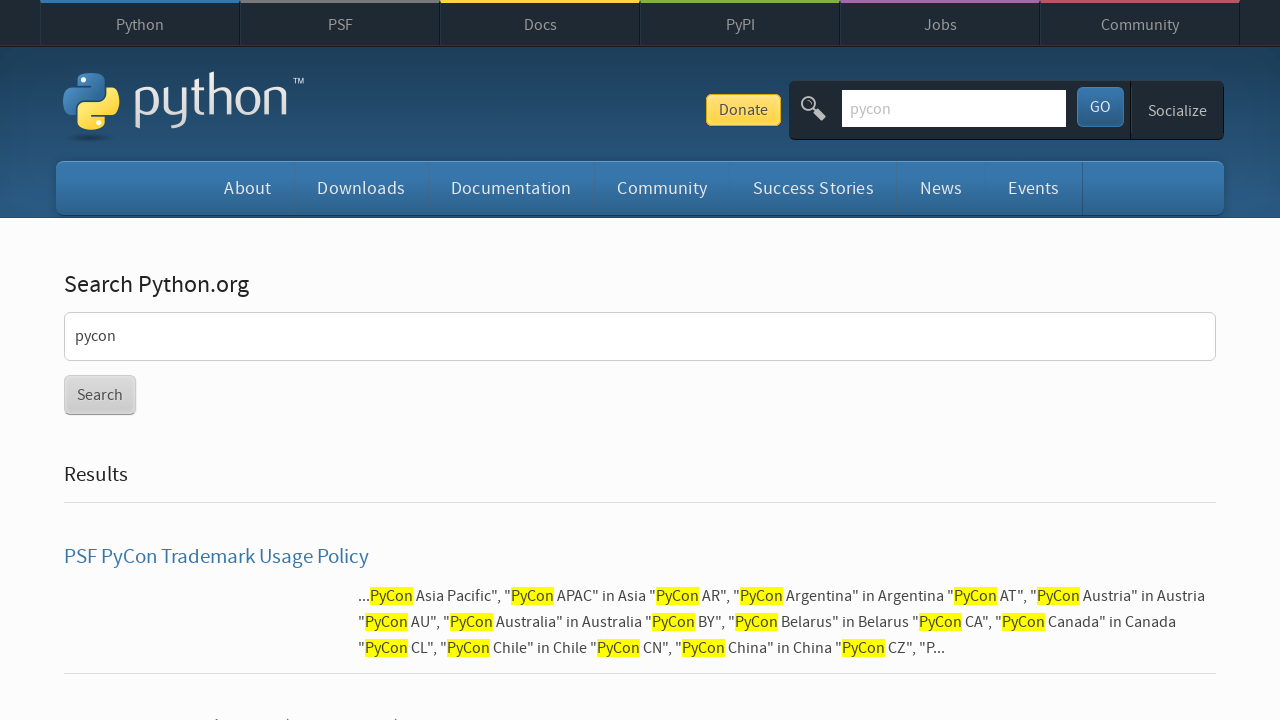

Waited for search results to load (networkidle)
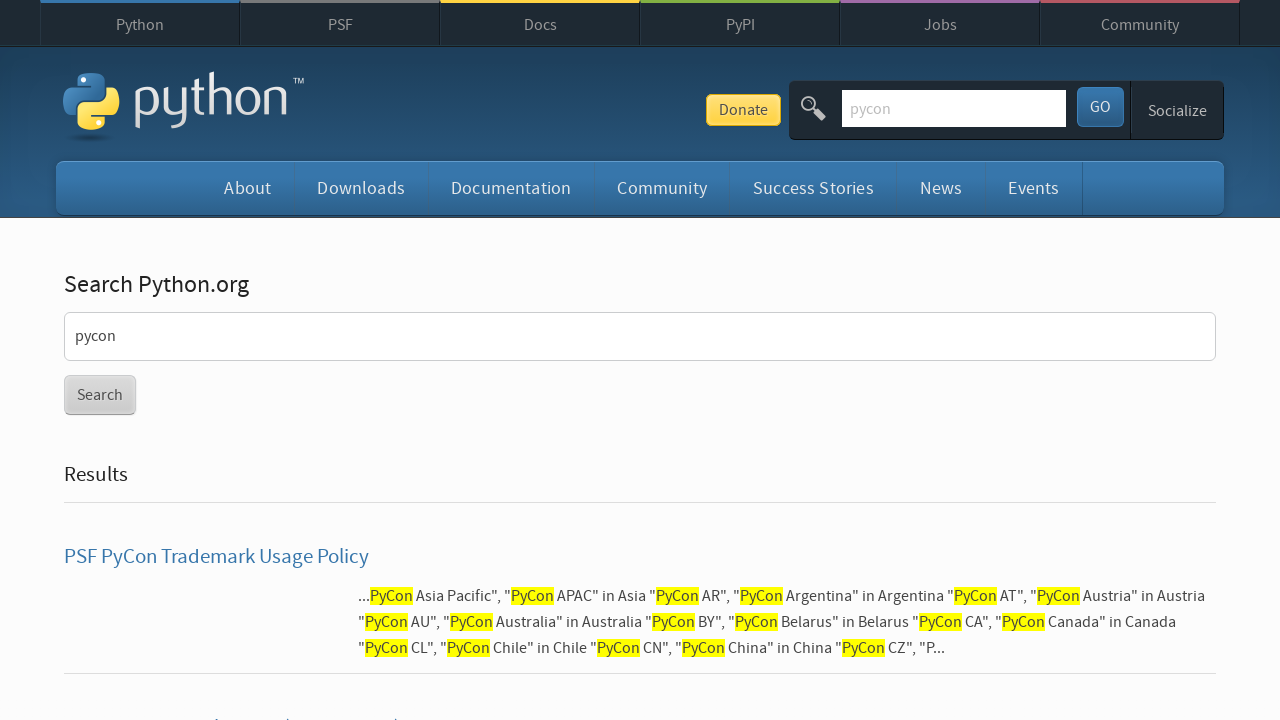

Verified that search results are displayed (no 'No results found' message)
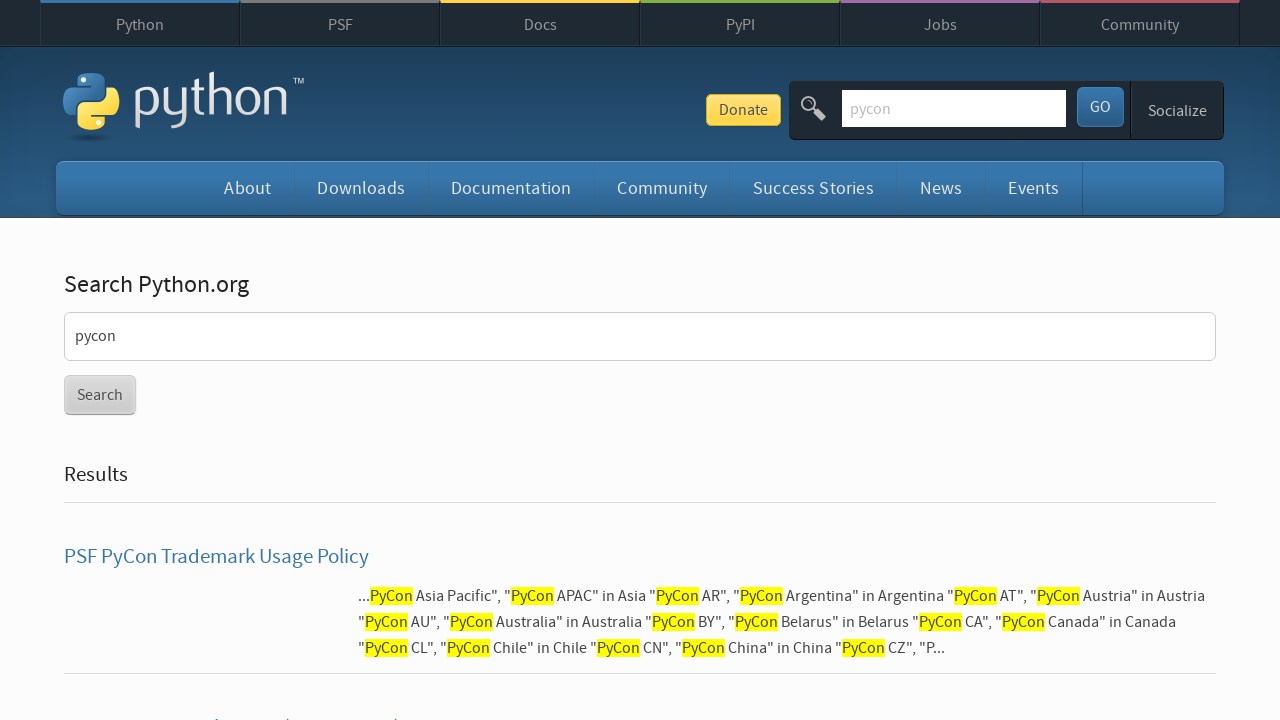

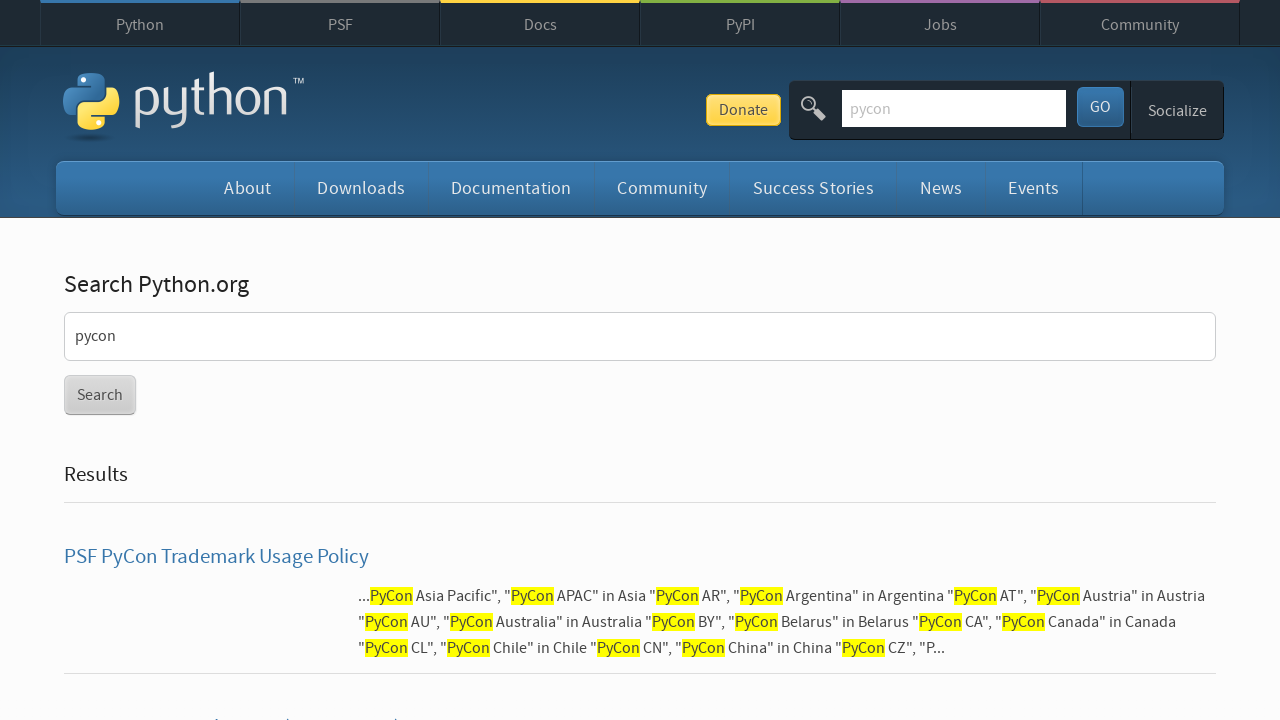